Navigates to the RedBus travel booking website and maximizes the browser window to verify the page loads correctly.

Starting URL: https://www.redbus.in/

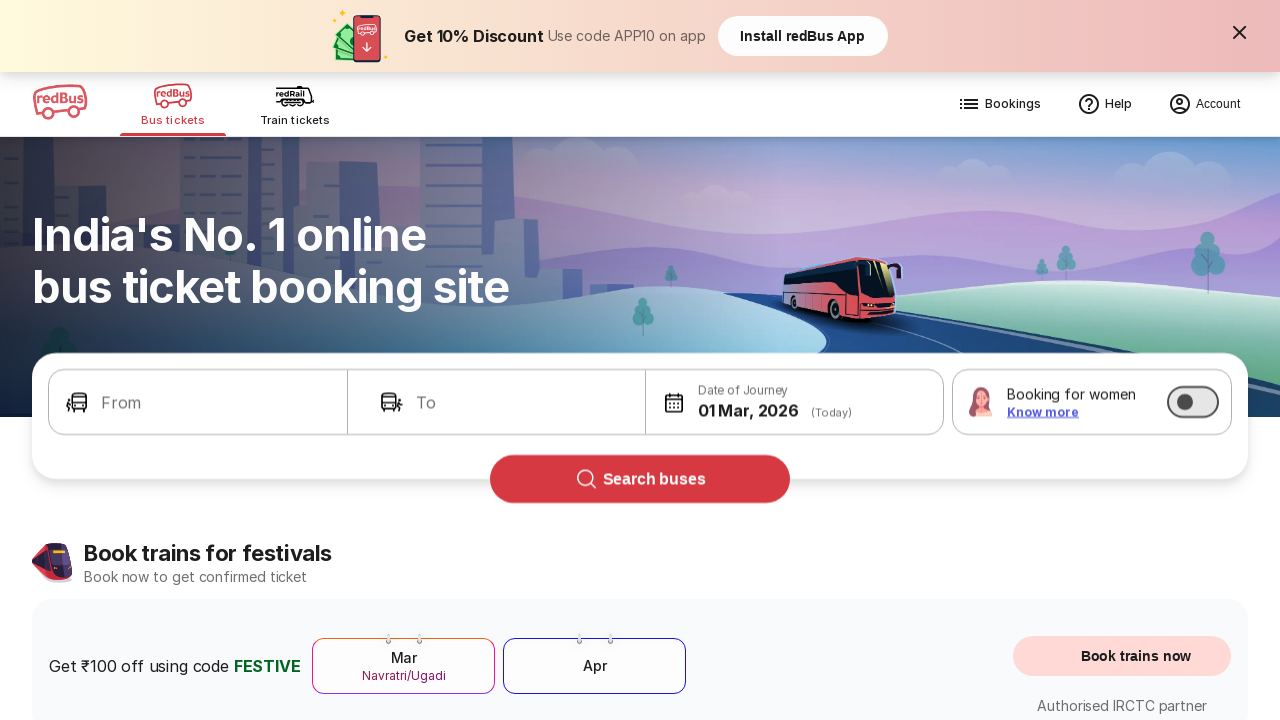

Set viewport to 1920x1080 to maximize browser window
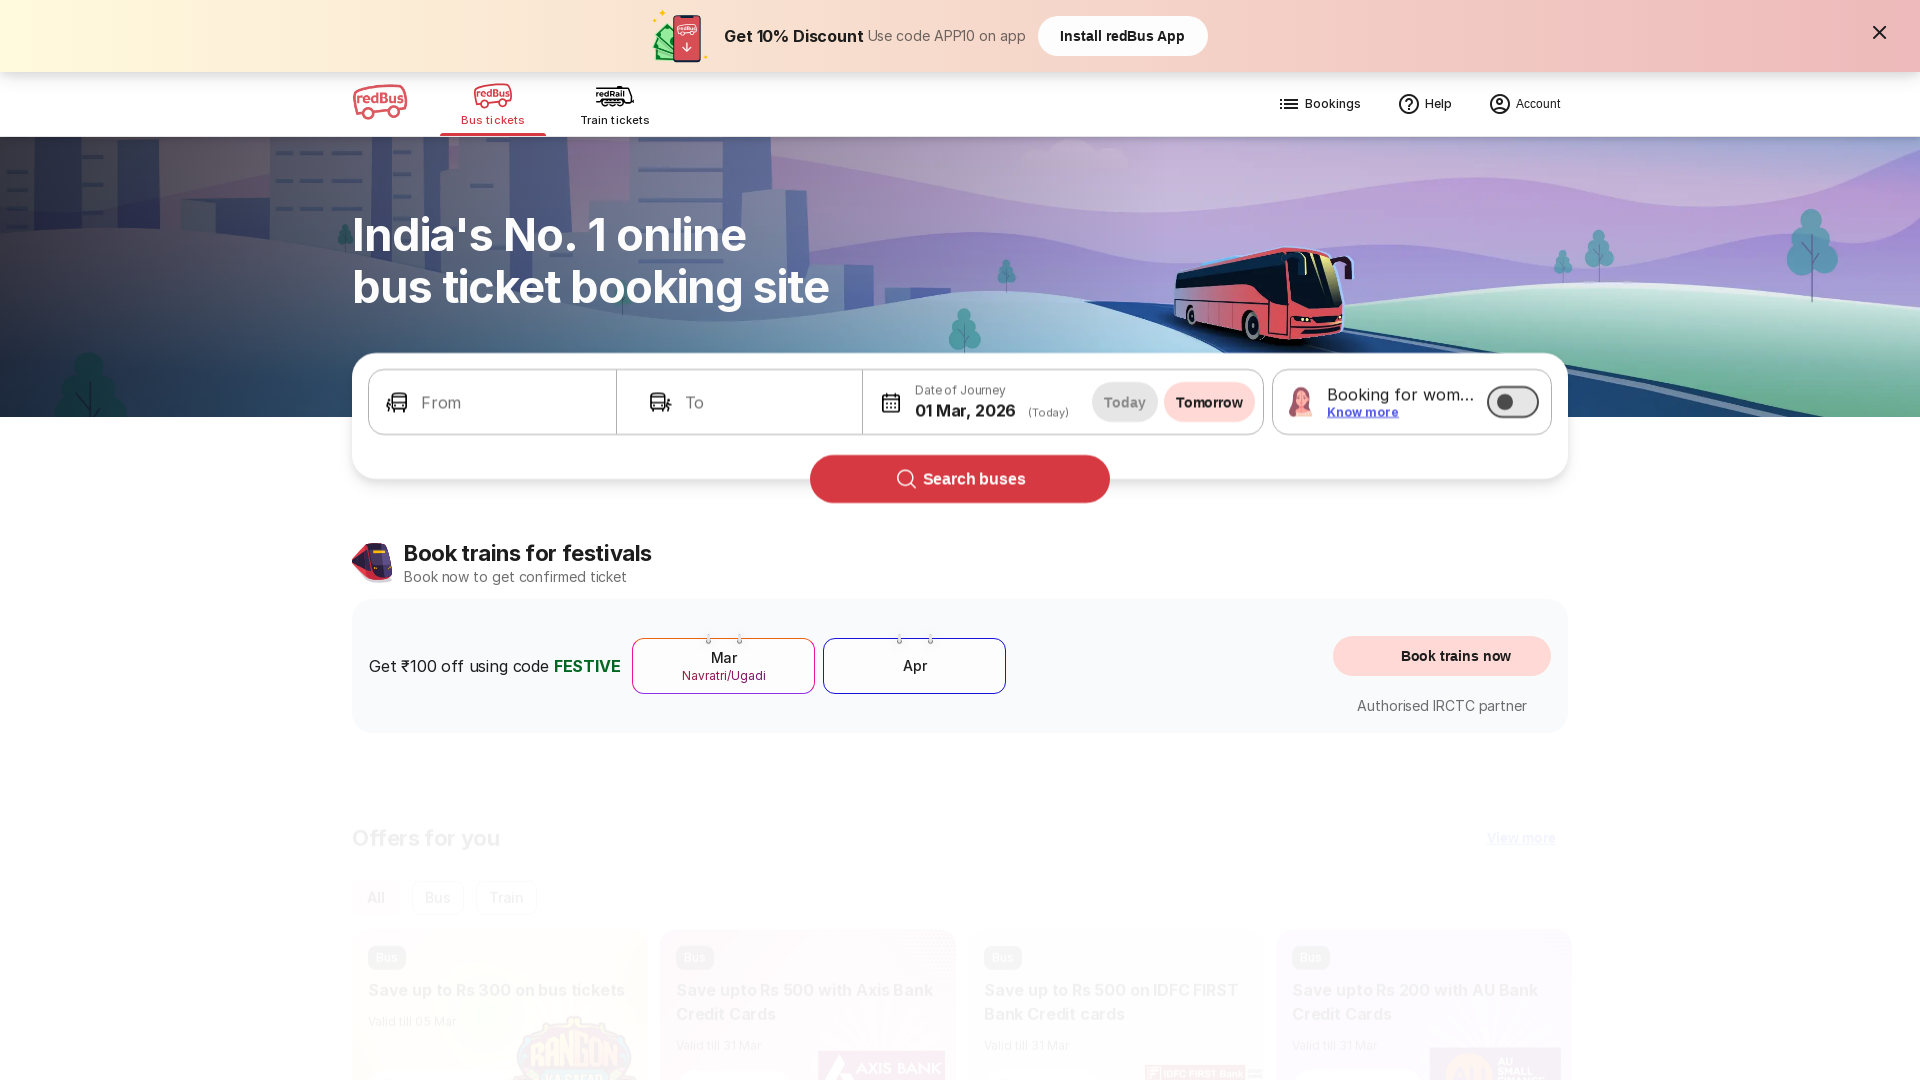

Page loaded completely with networkidle state
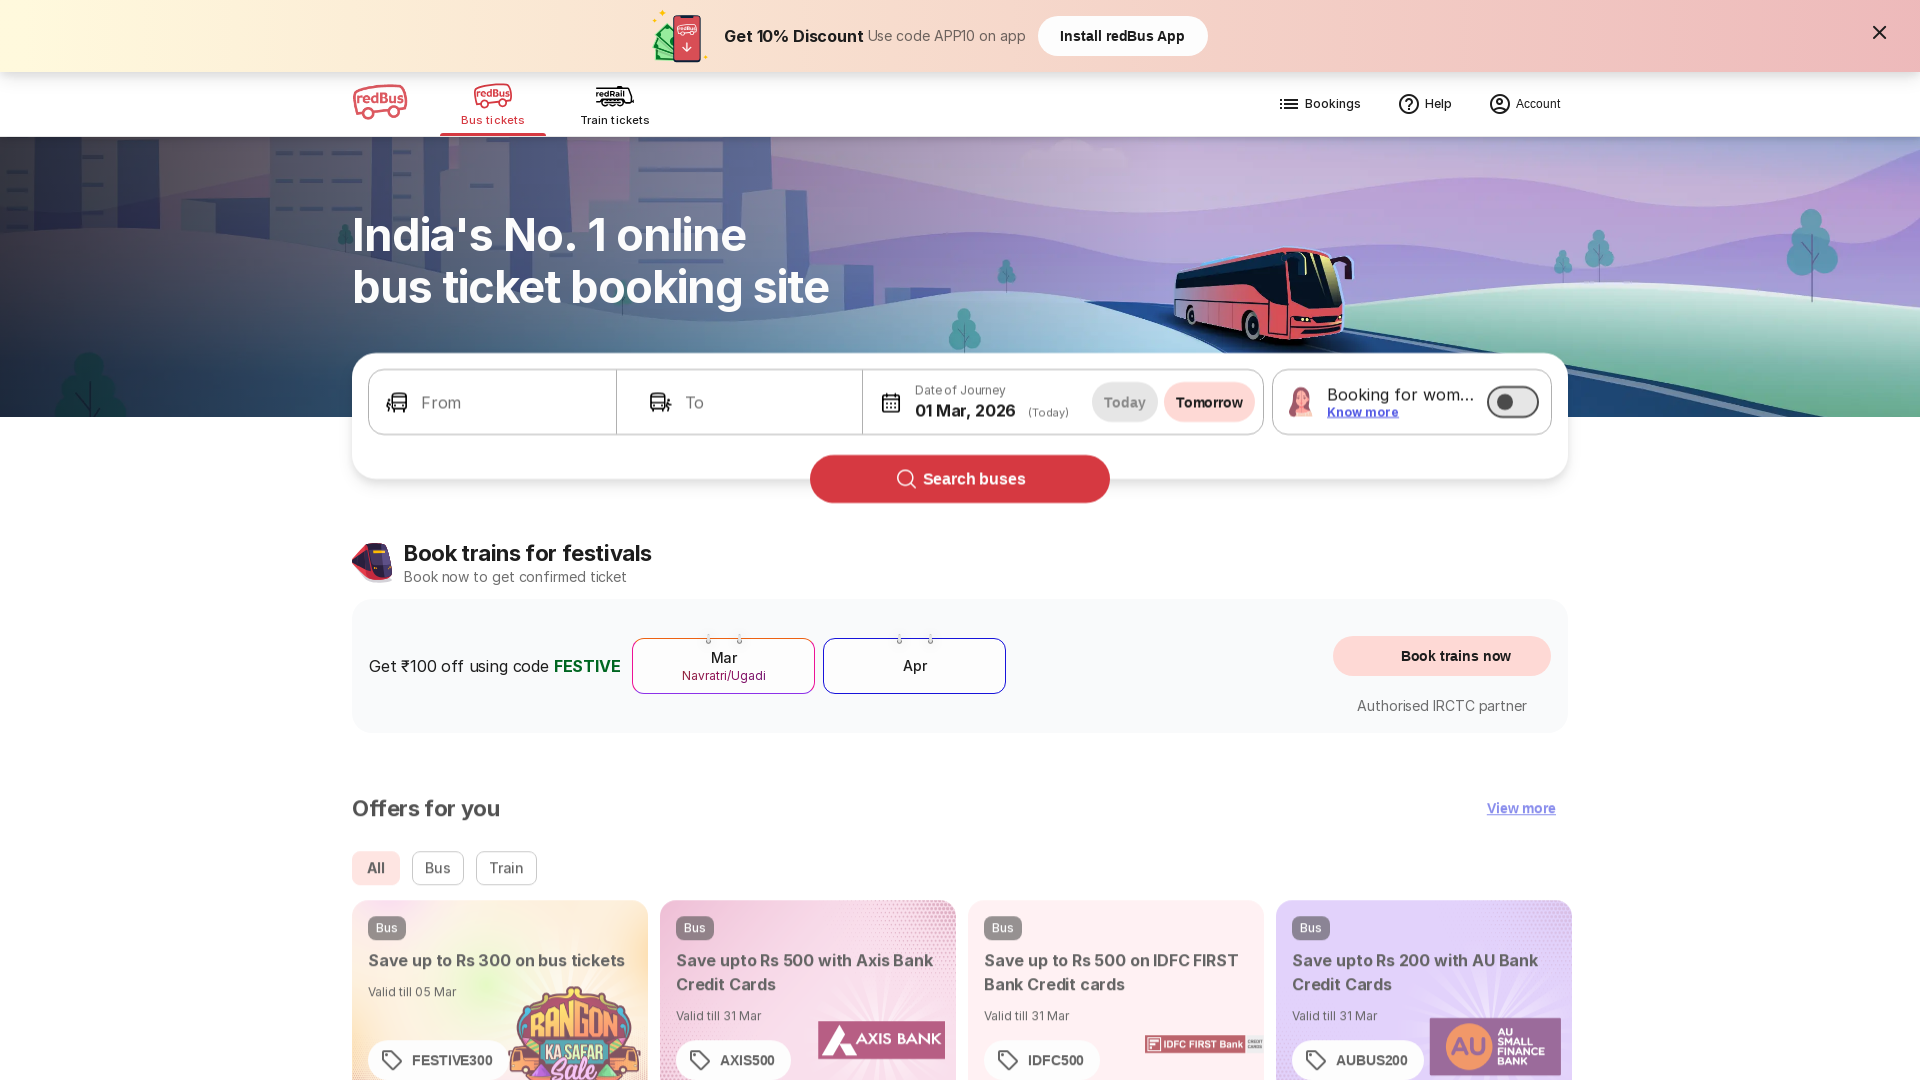

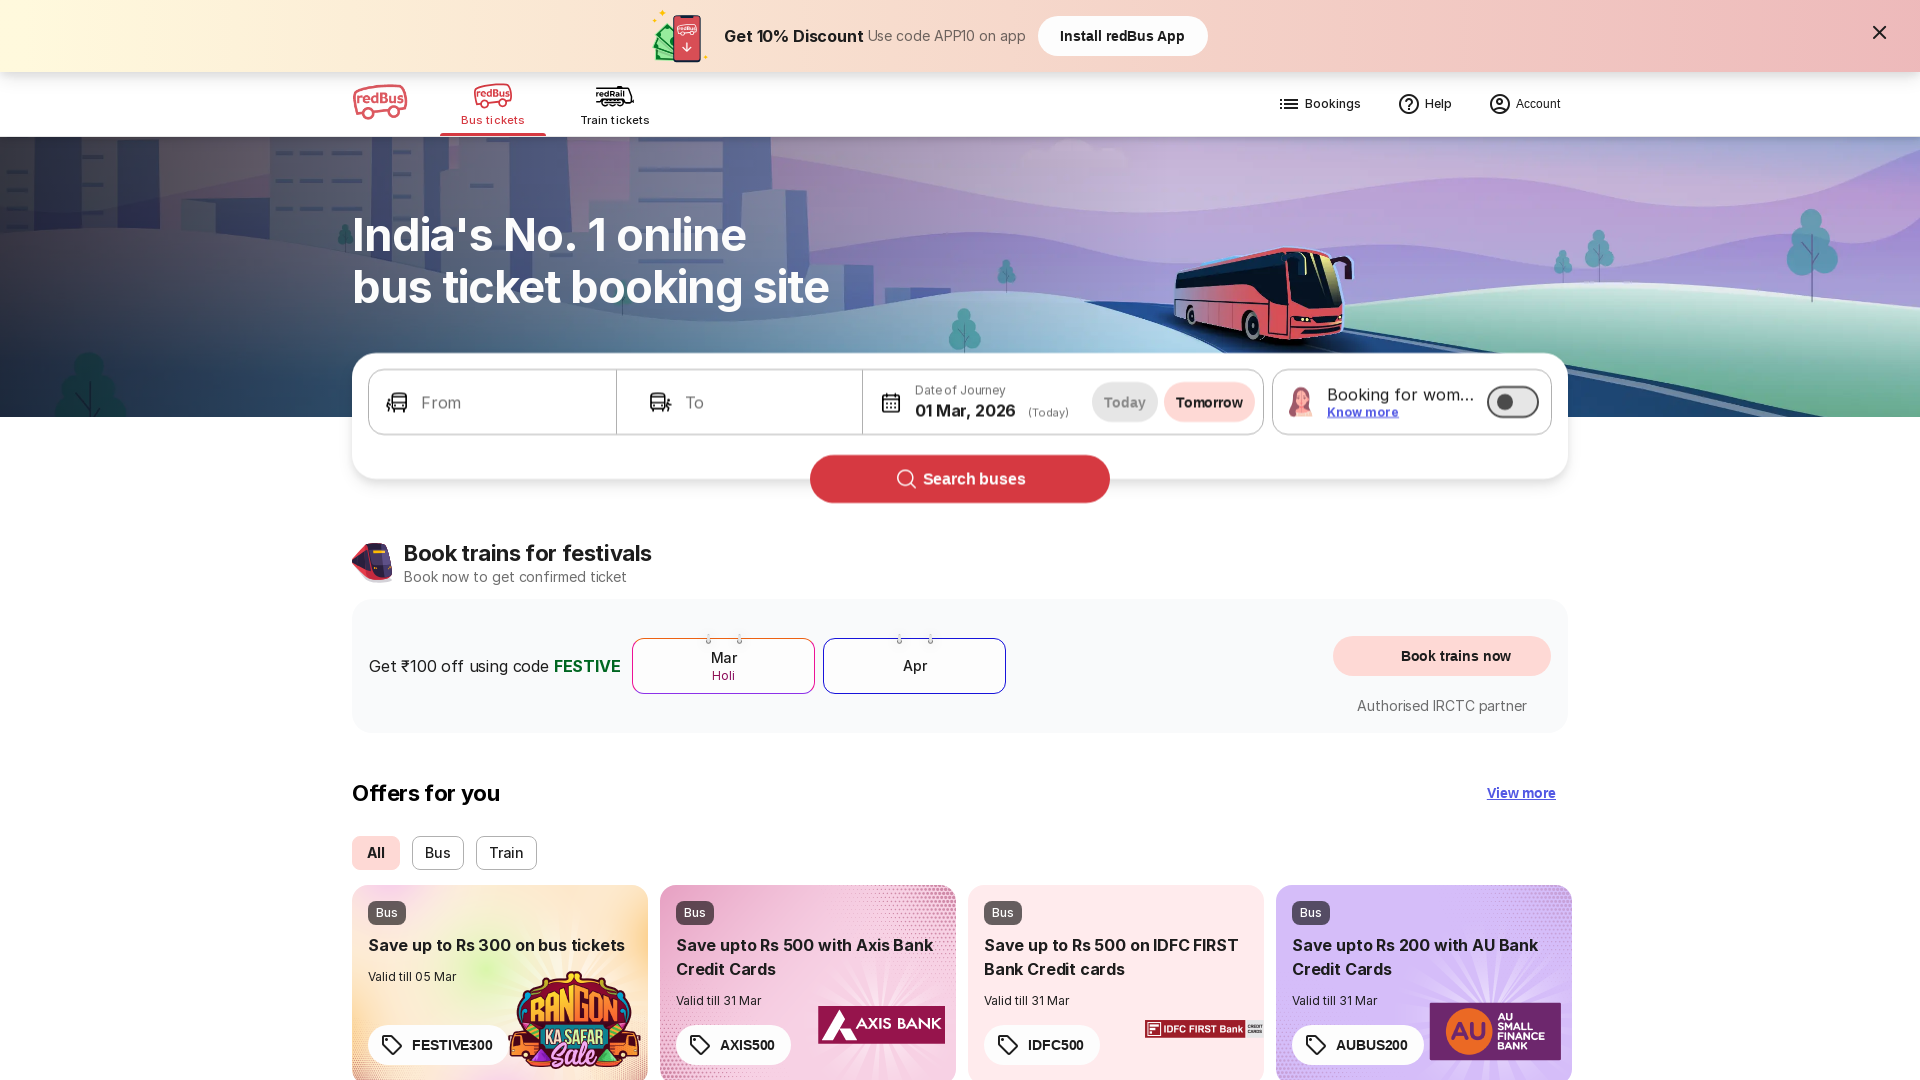